Navigates to a test automation practice website and performs a vertical scroll action to scroll down the page by 800 pixels.

Starting URL: https://testautomationpractice.blogspot.com/

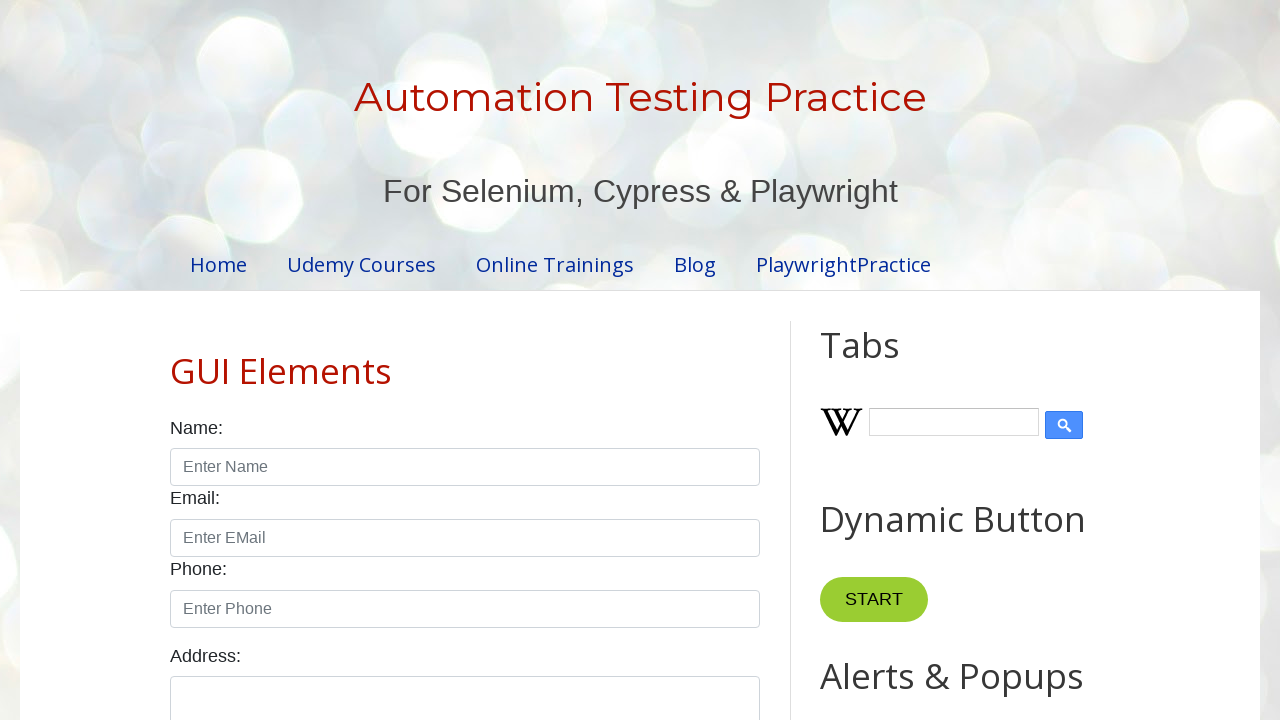

Navigated to test automation practice website
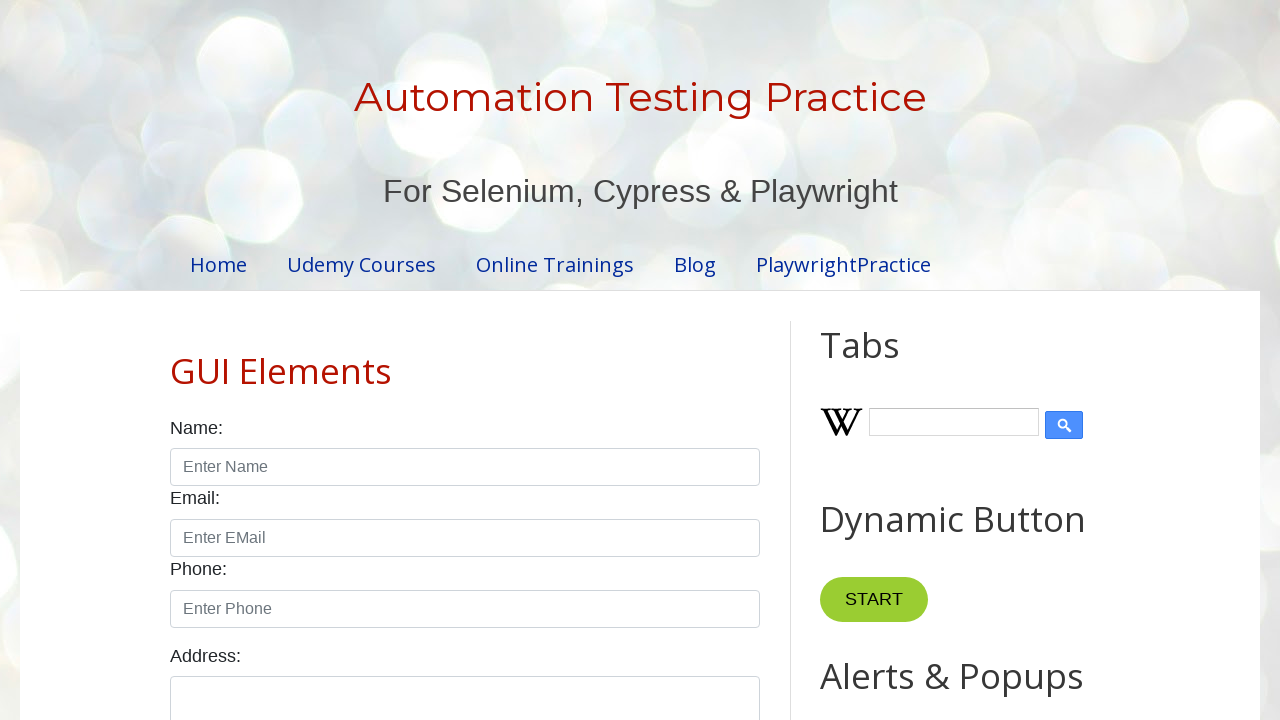

Scrolled down the page by 800 pixels
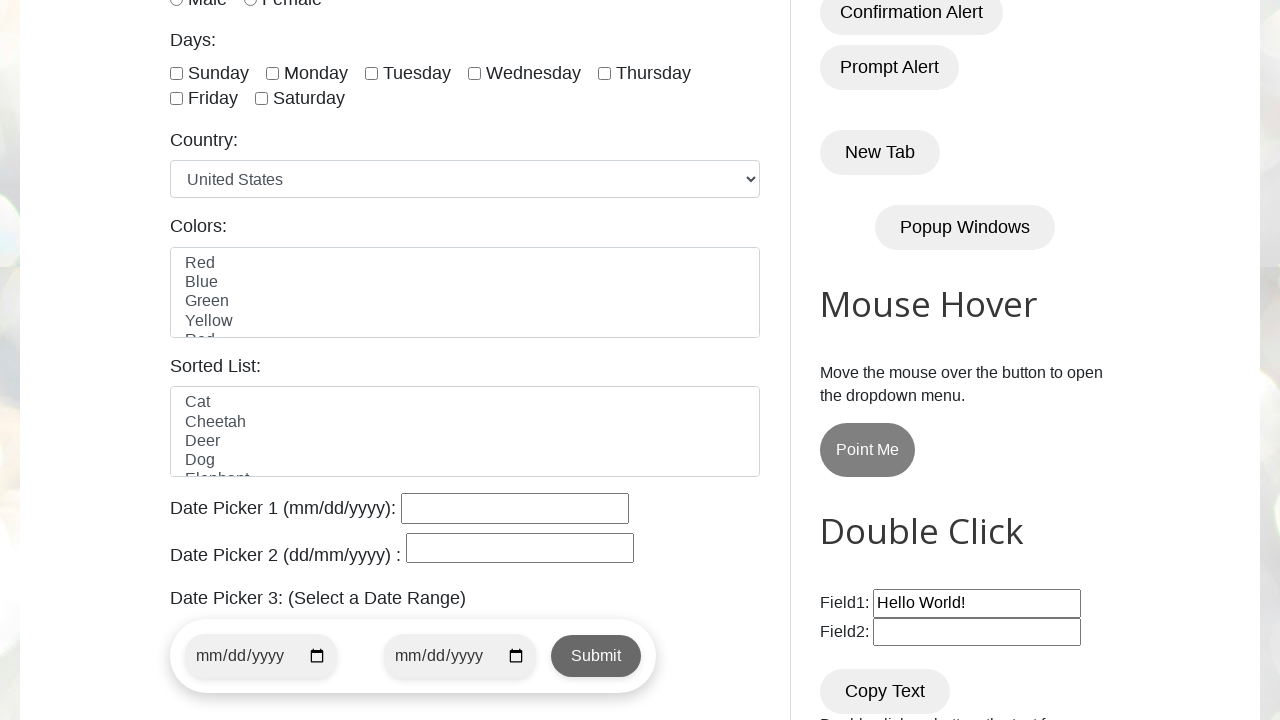

Waited 500ms for scroll to complete
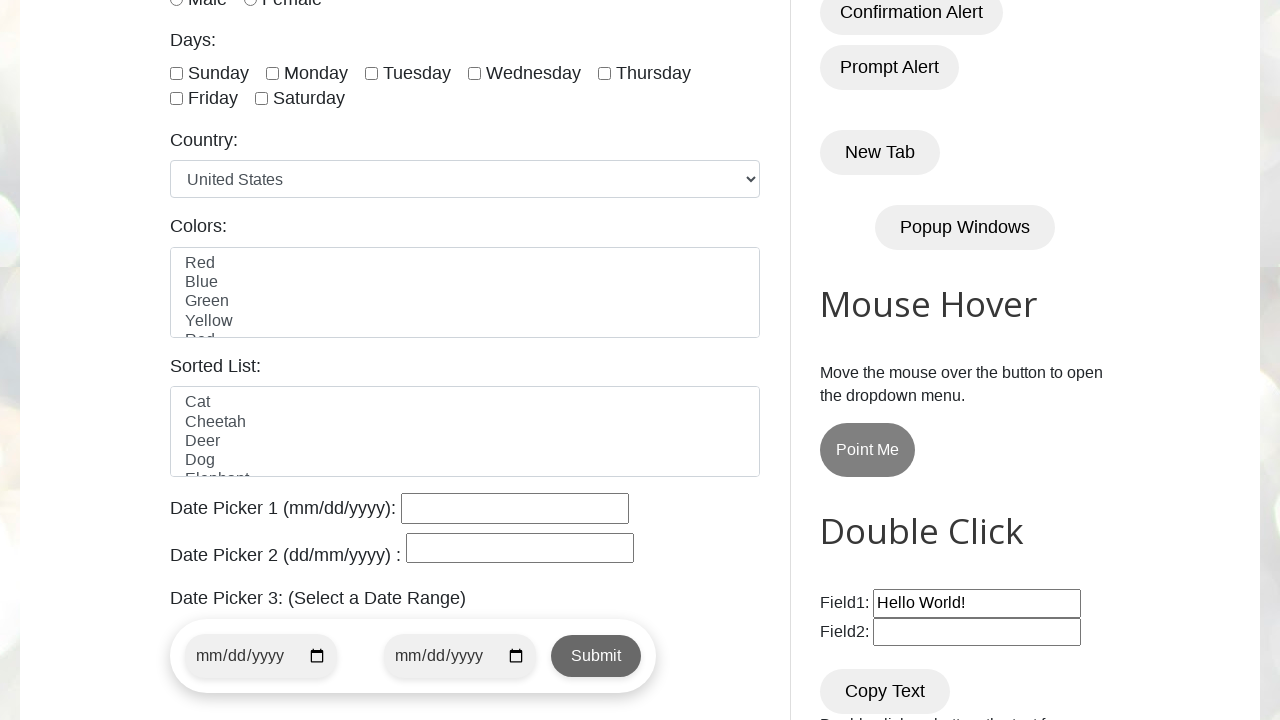

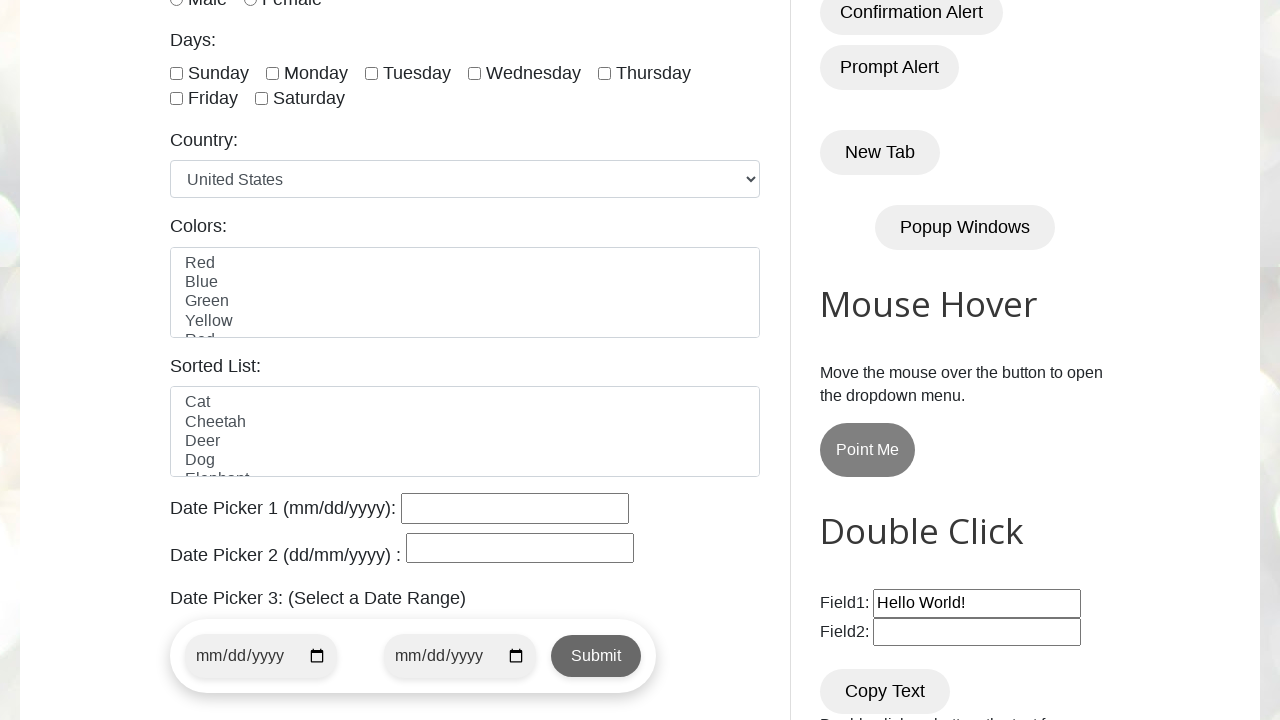